Tests form submission on Open Trivia Database API config page by clearing the amount input, entering a value, and submitting the form

Starting URL: https://opentdb.com/api_config.php

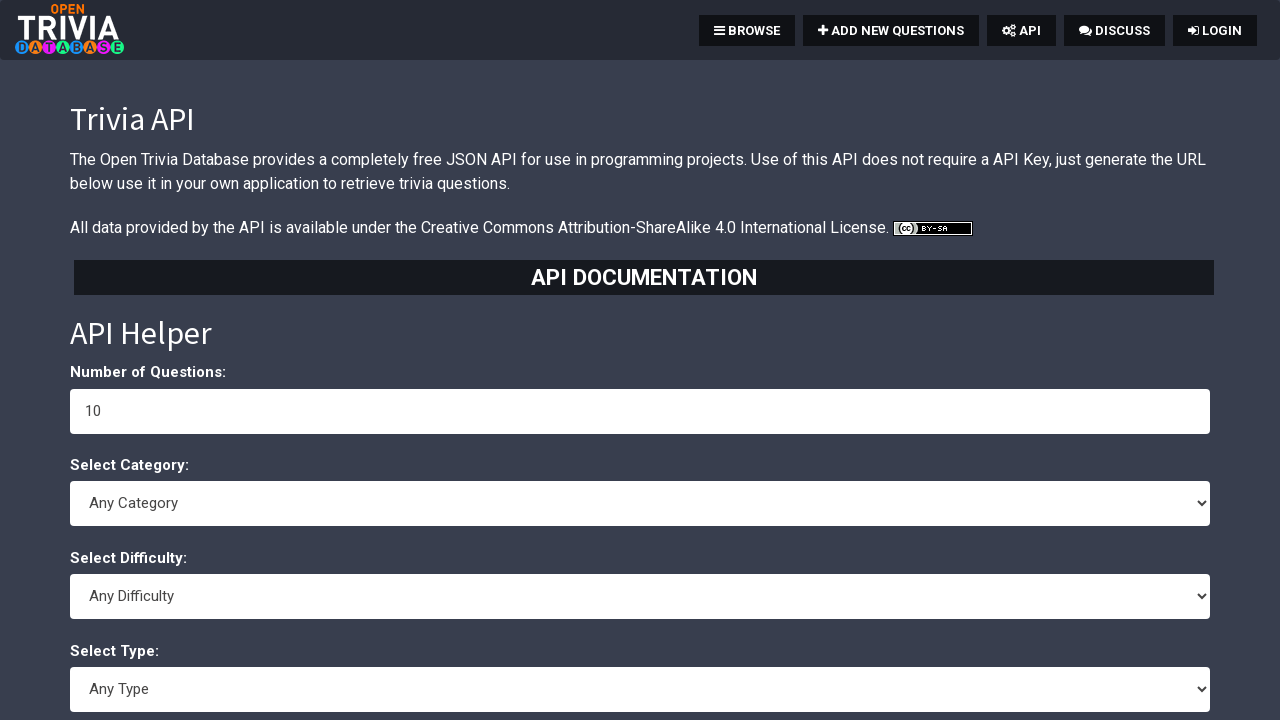

Waited for trivia amount input field to load
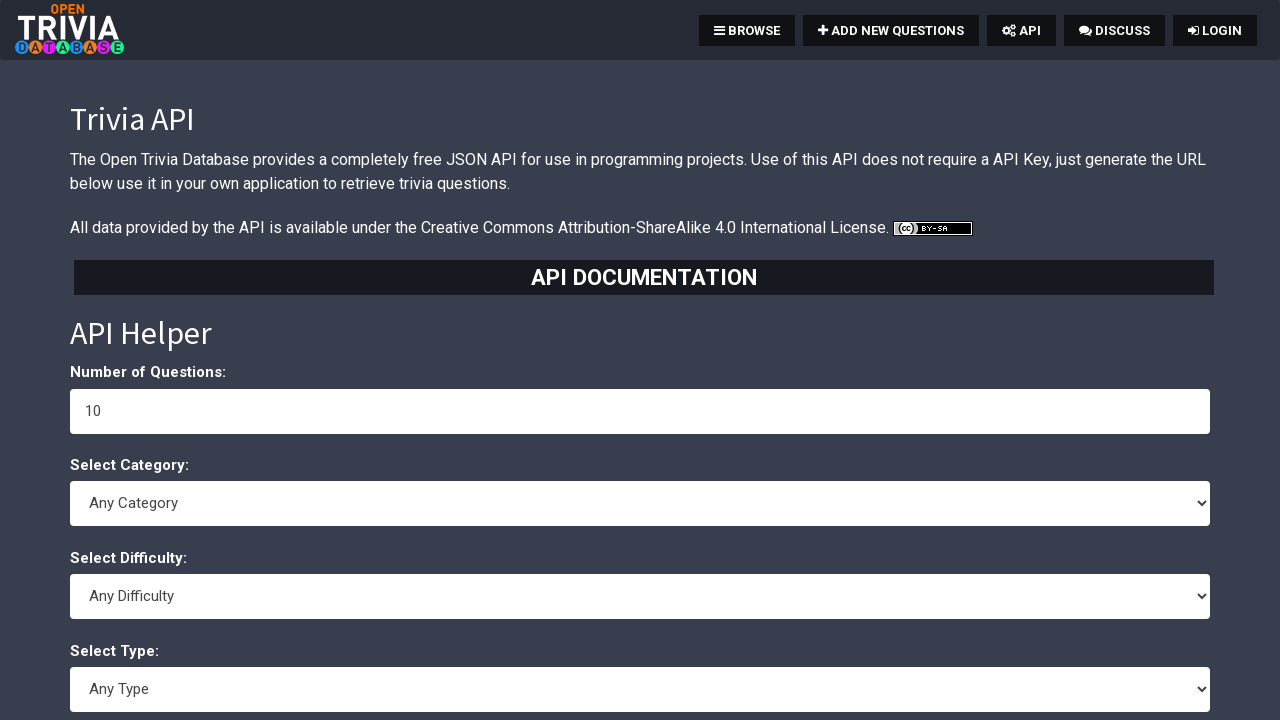

Cleared trivia amount field and entered value '30' on input#trivia_amount
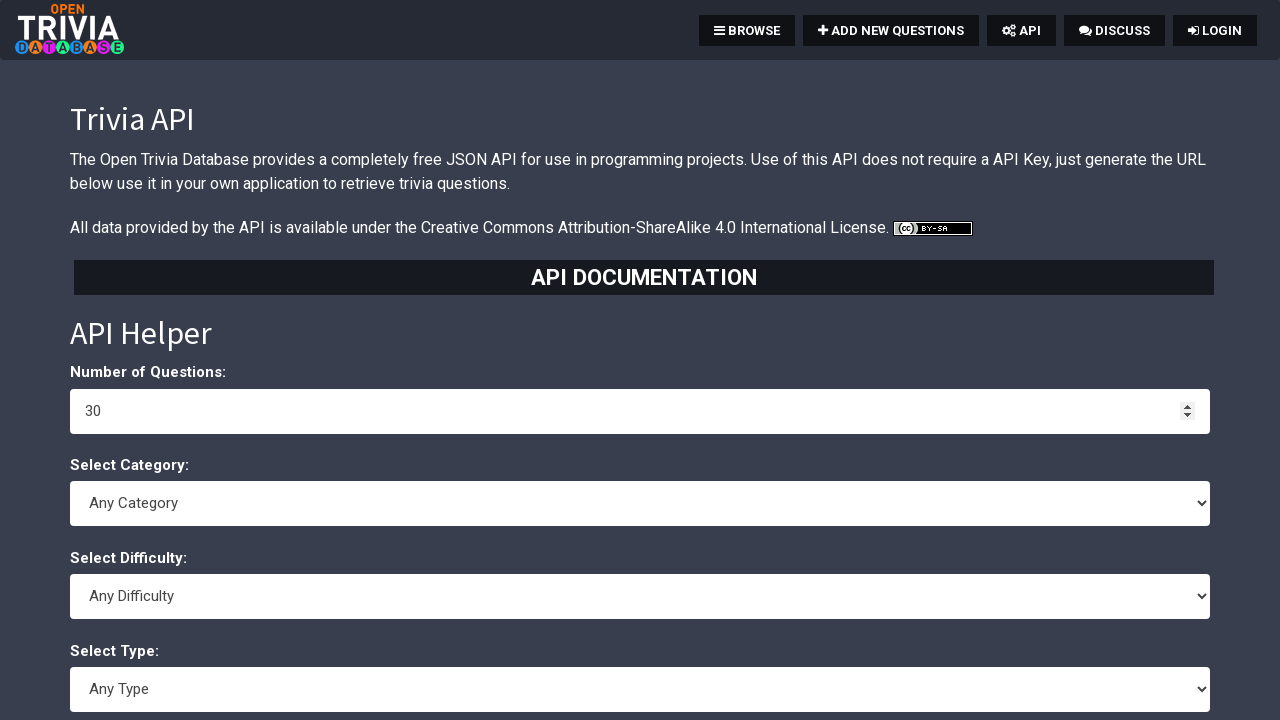

Pressed Enter to submit the form on input#trivia_amount
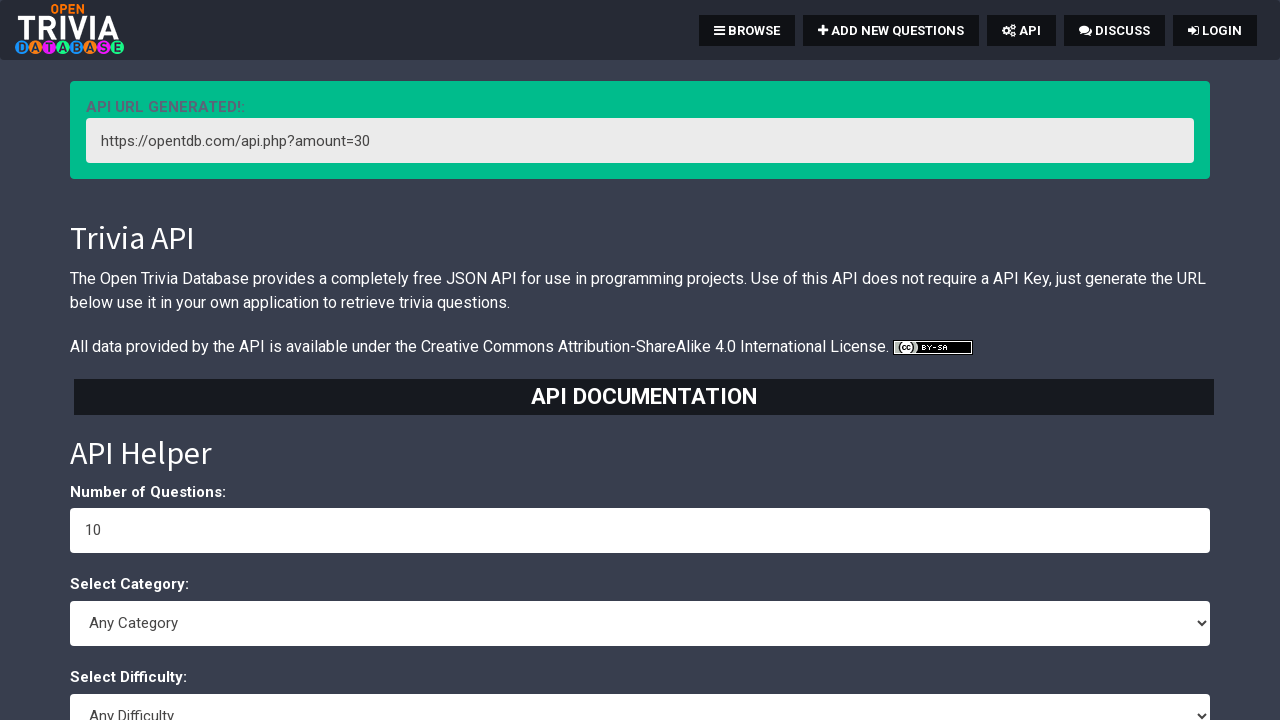

Form submission completed and page reached network idle state
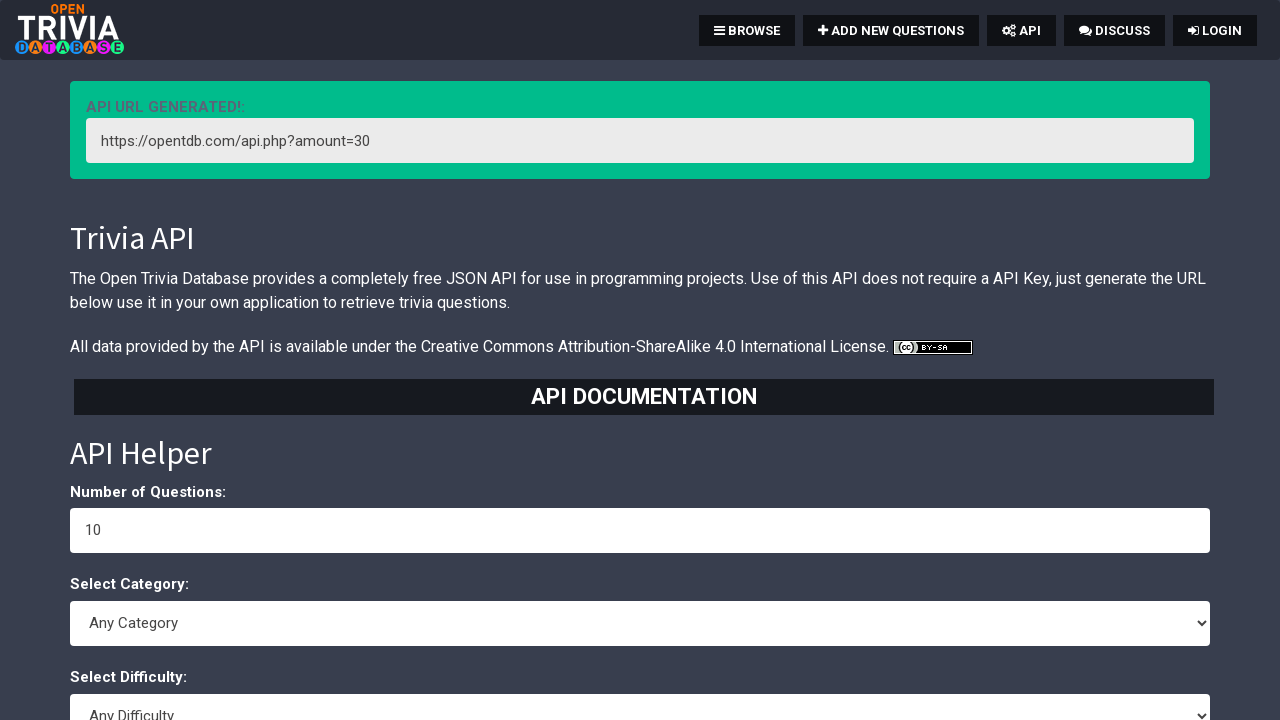

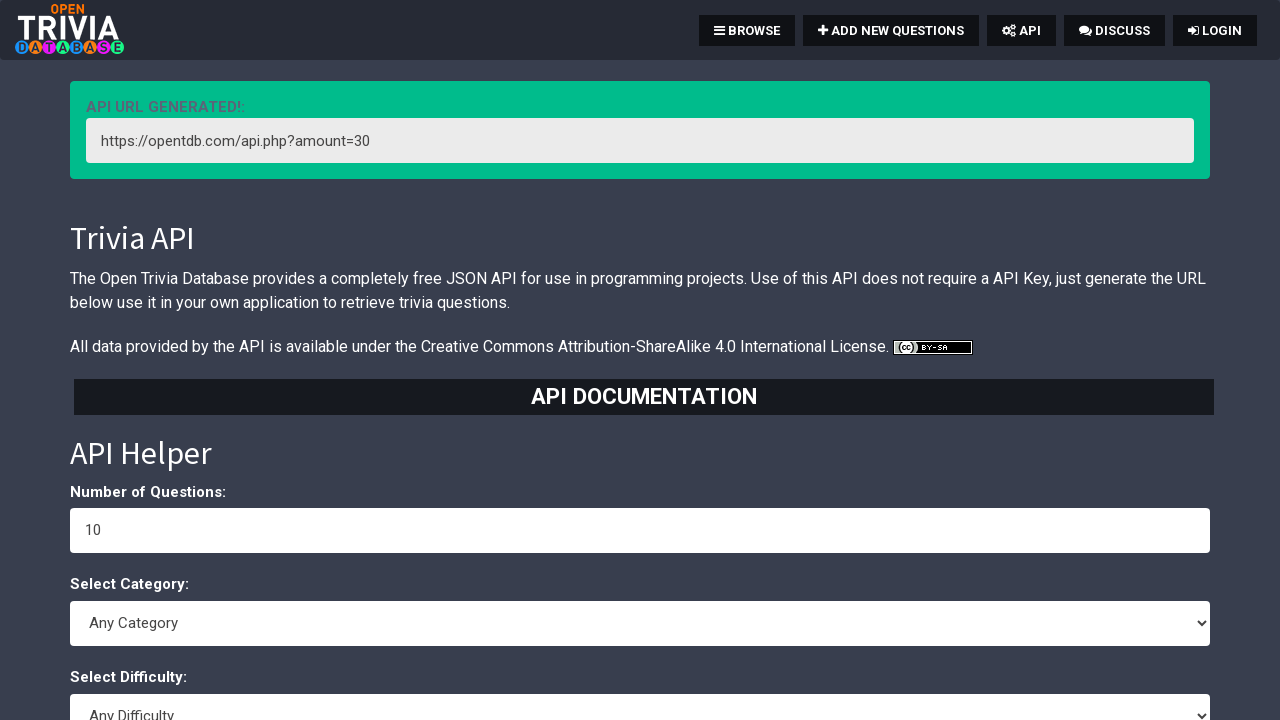